Retrieves a coupon code from an iframe and enters it into the coupon field

Starting URL: https://atidcollege.co.il/Xamples/pizza/

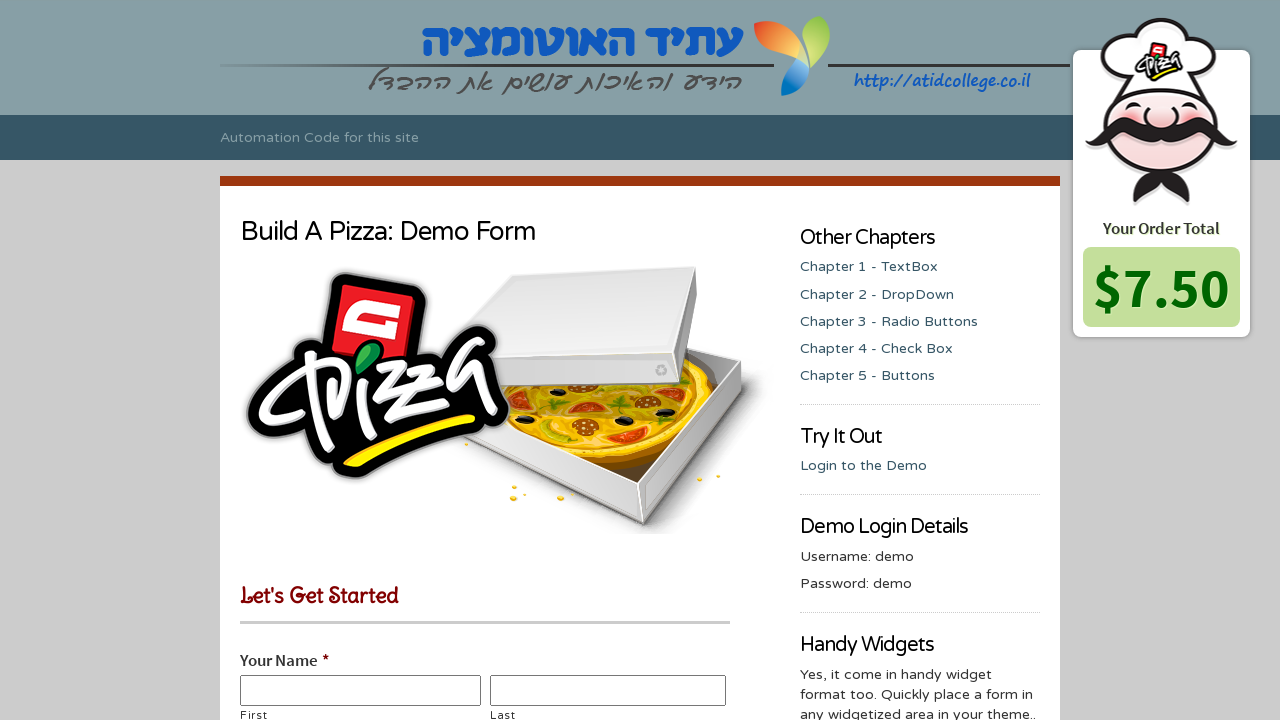

Located iframe containing coupon
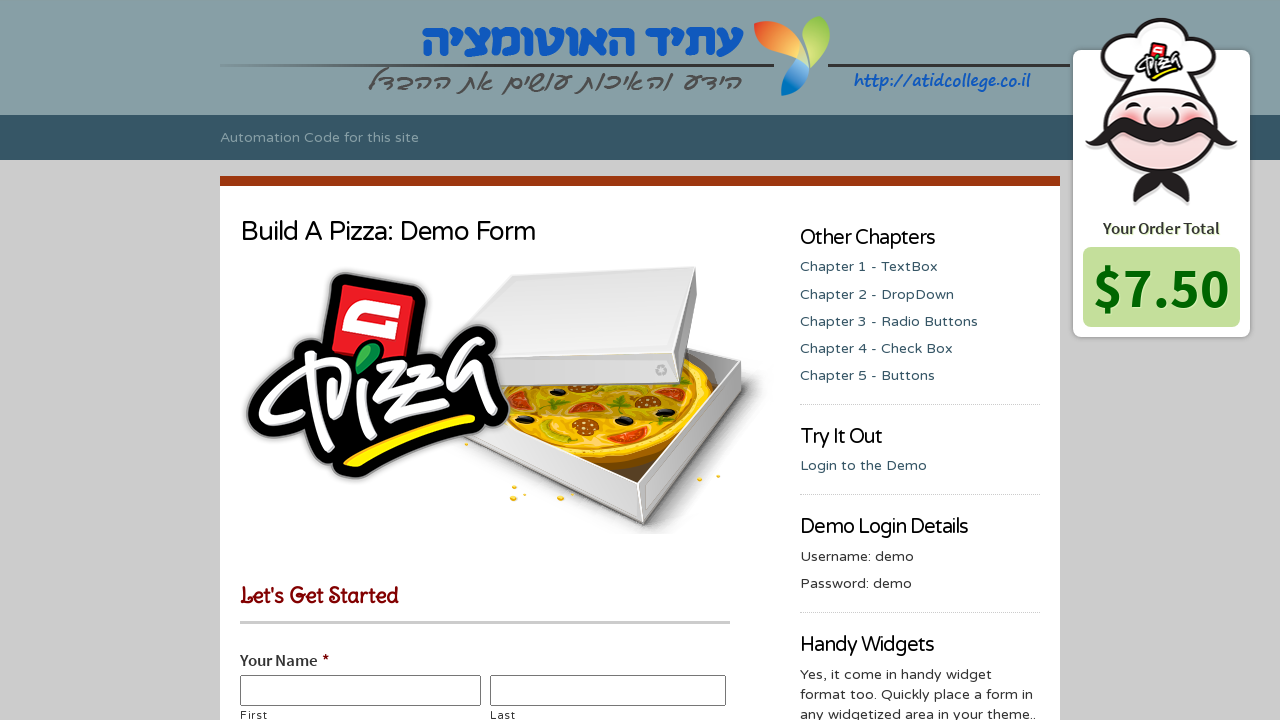

Retrieved coupon code from iframe: 
		088-234
	
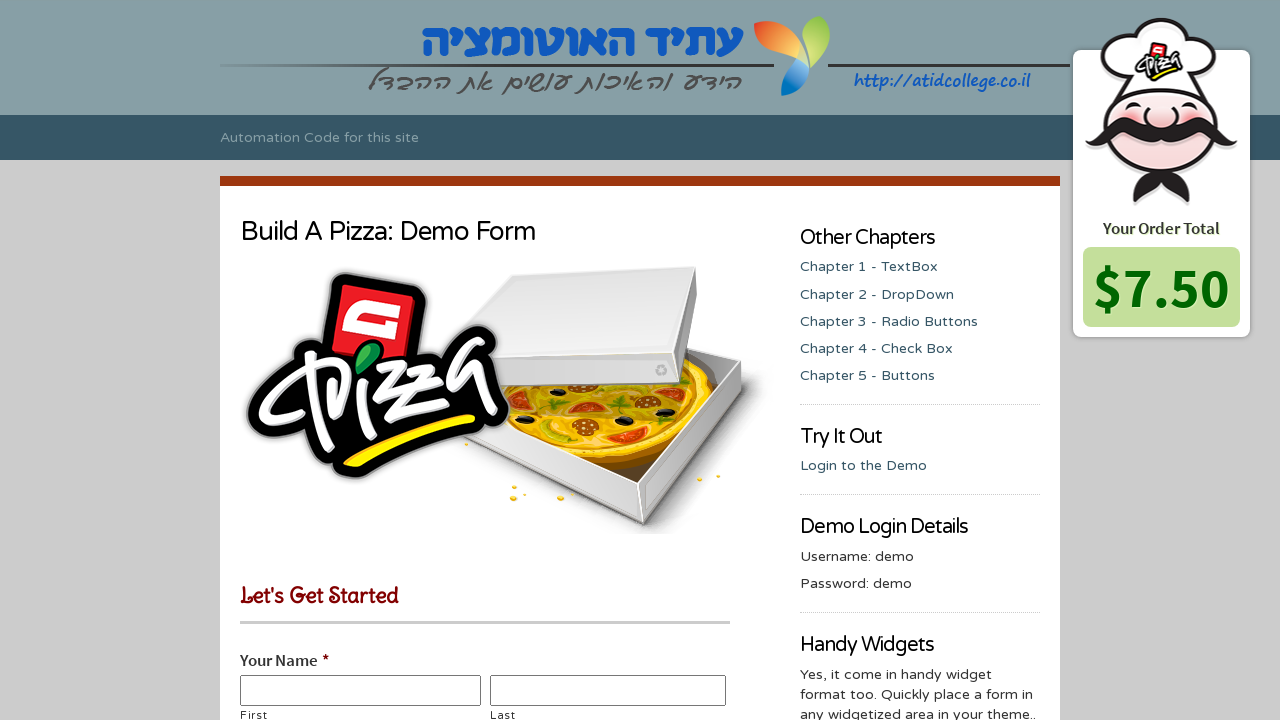

Entered coupon code '
		088-234
	' into coupon field on #input_5_20
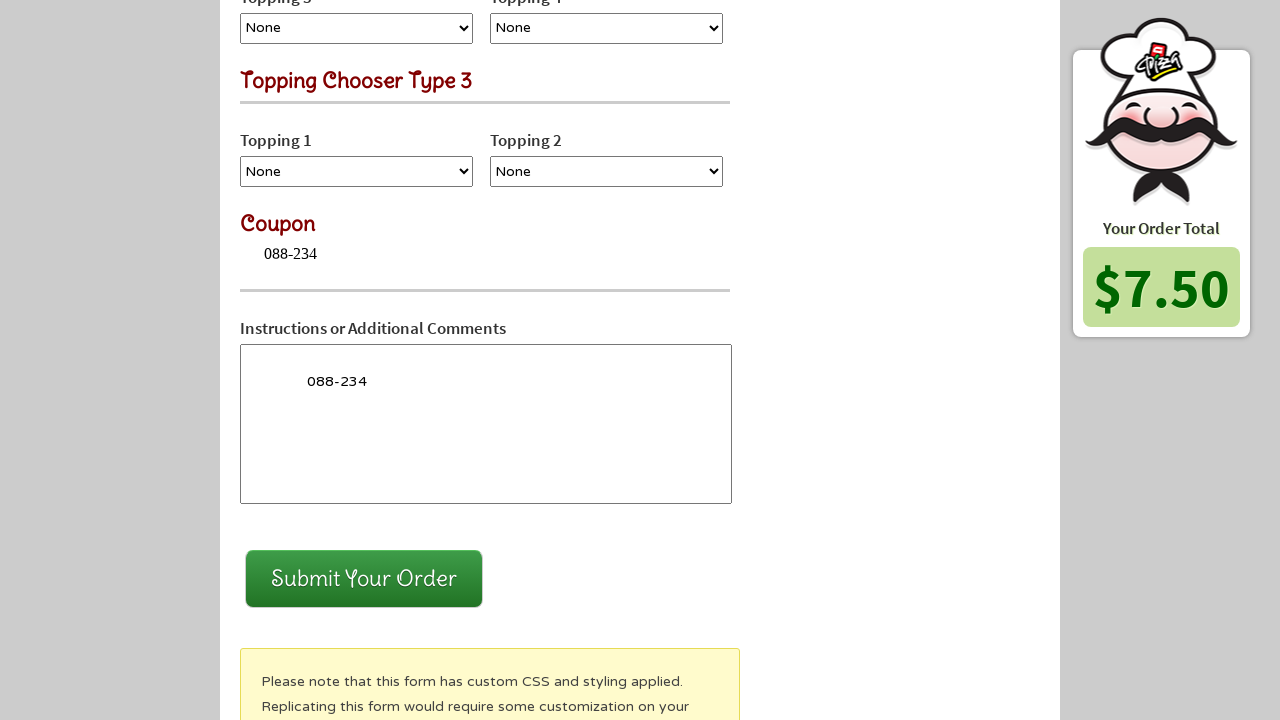

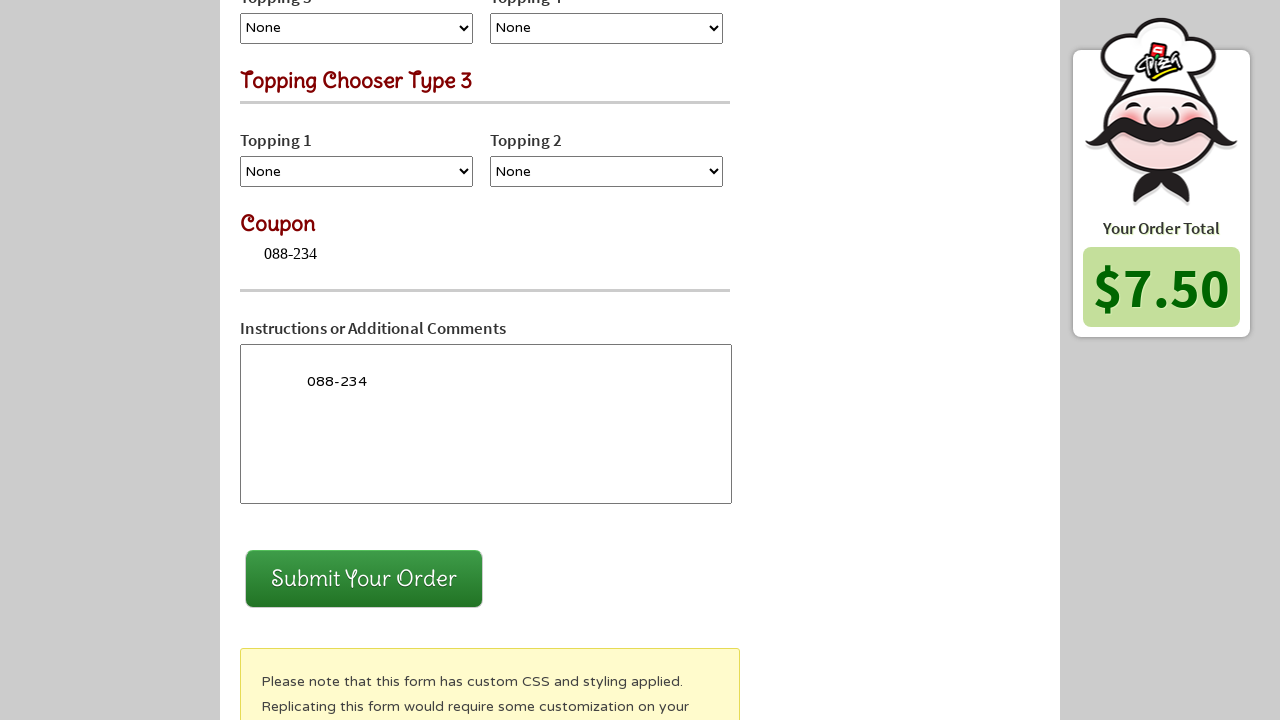